Tests footer navigation by opening all links in the first column of the footer in new tabs and iterating through them to get their titles

Starting URL: https://rahulshettyacademy.com/AutomationPractice/

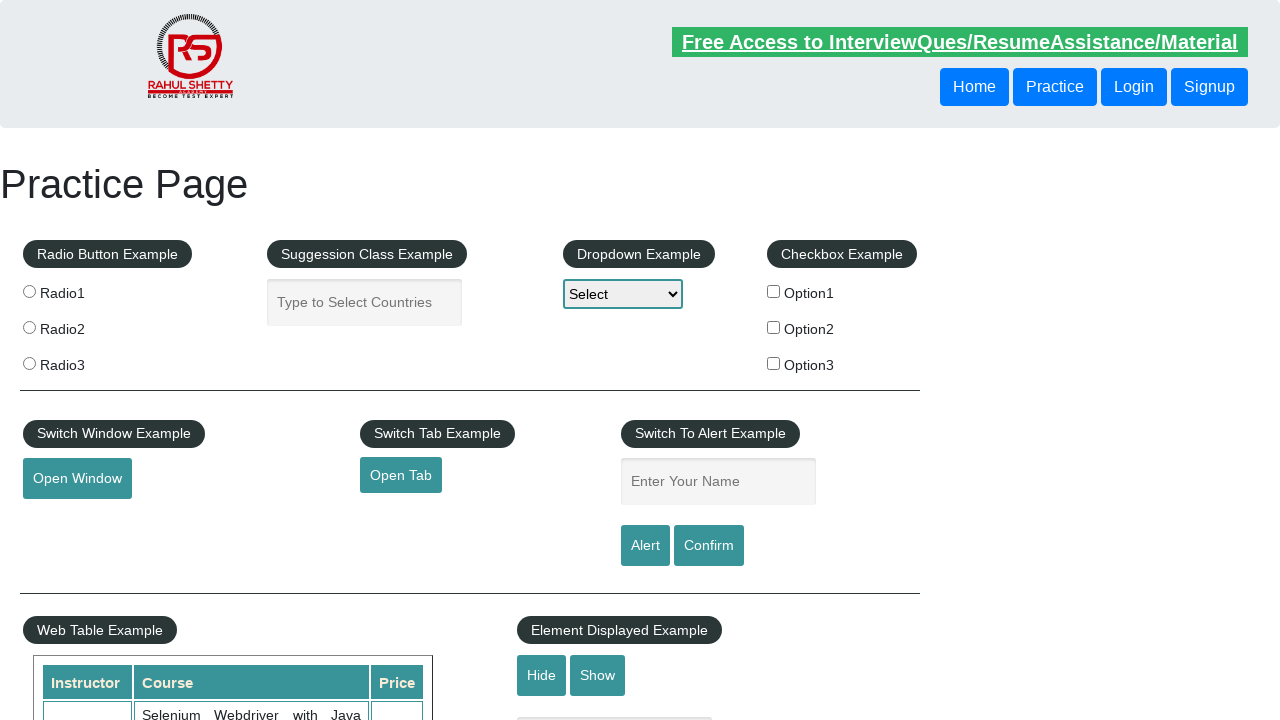

Counted all links on page
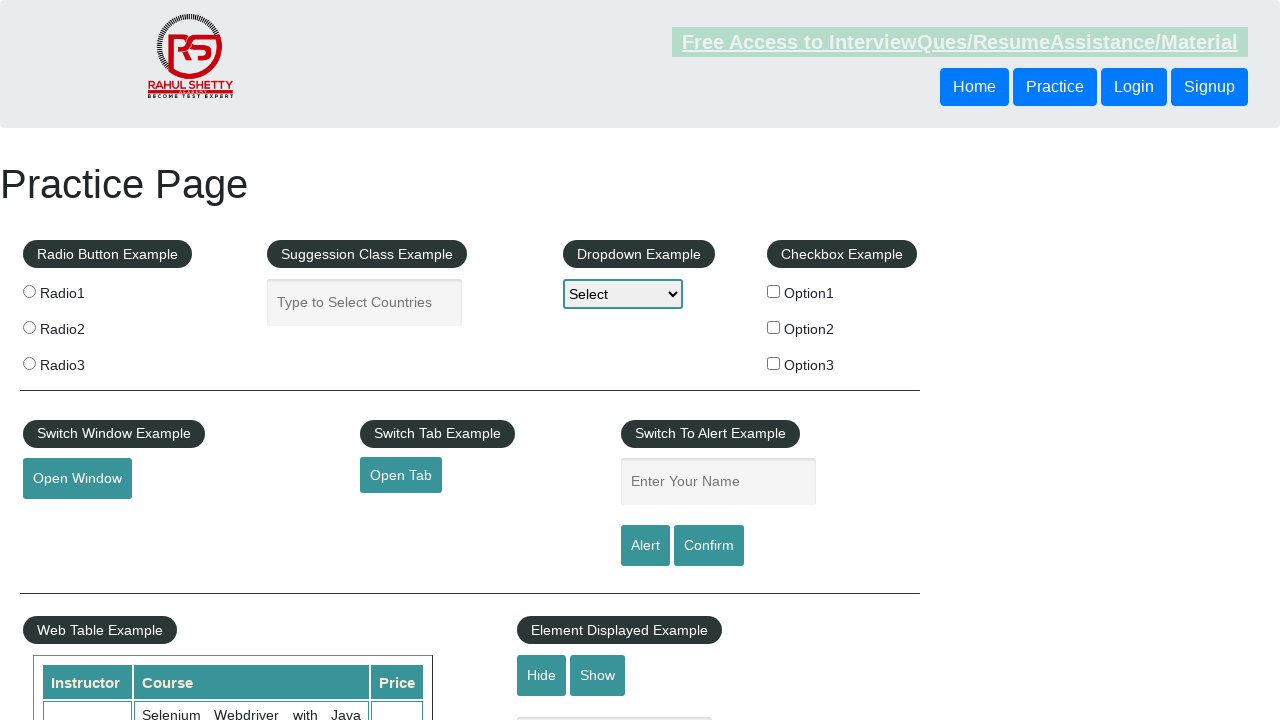

Counted all links in footer
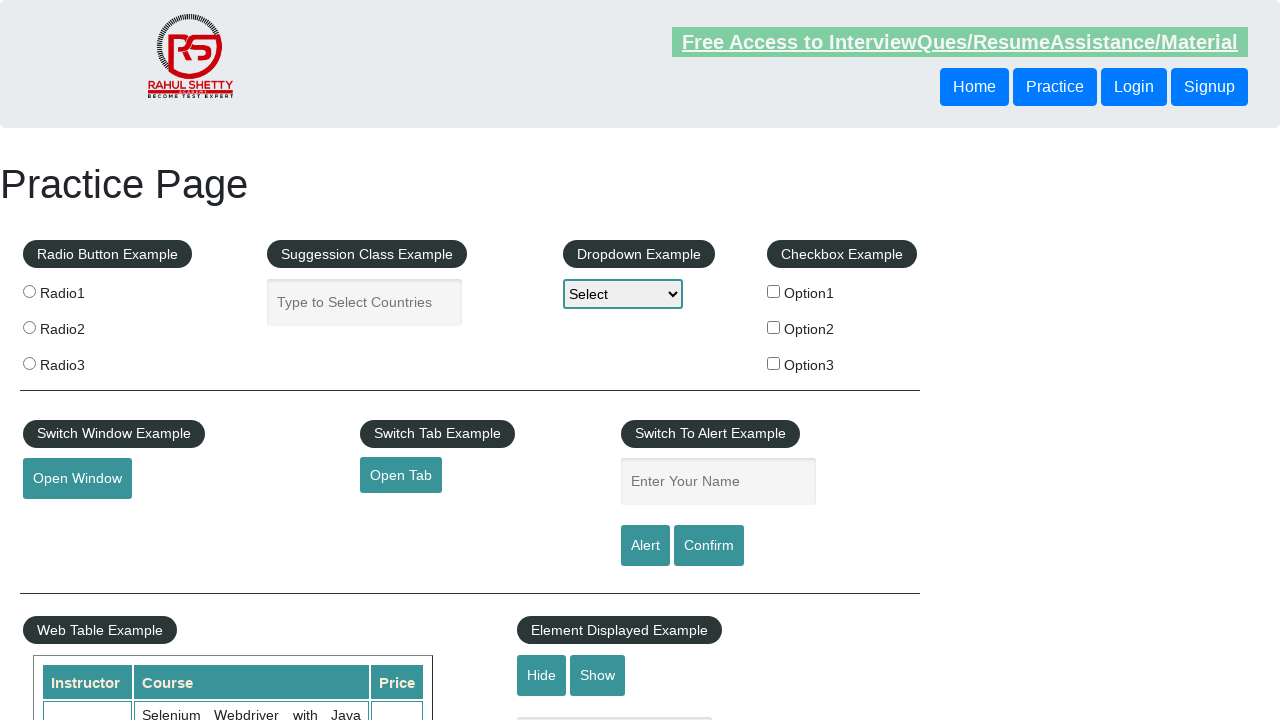

Counted links in first footer column
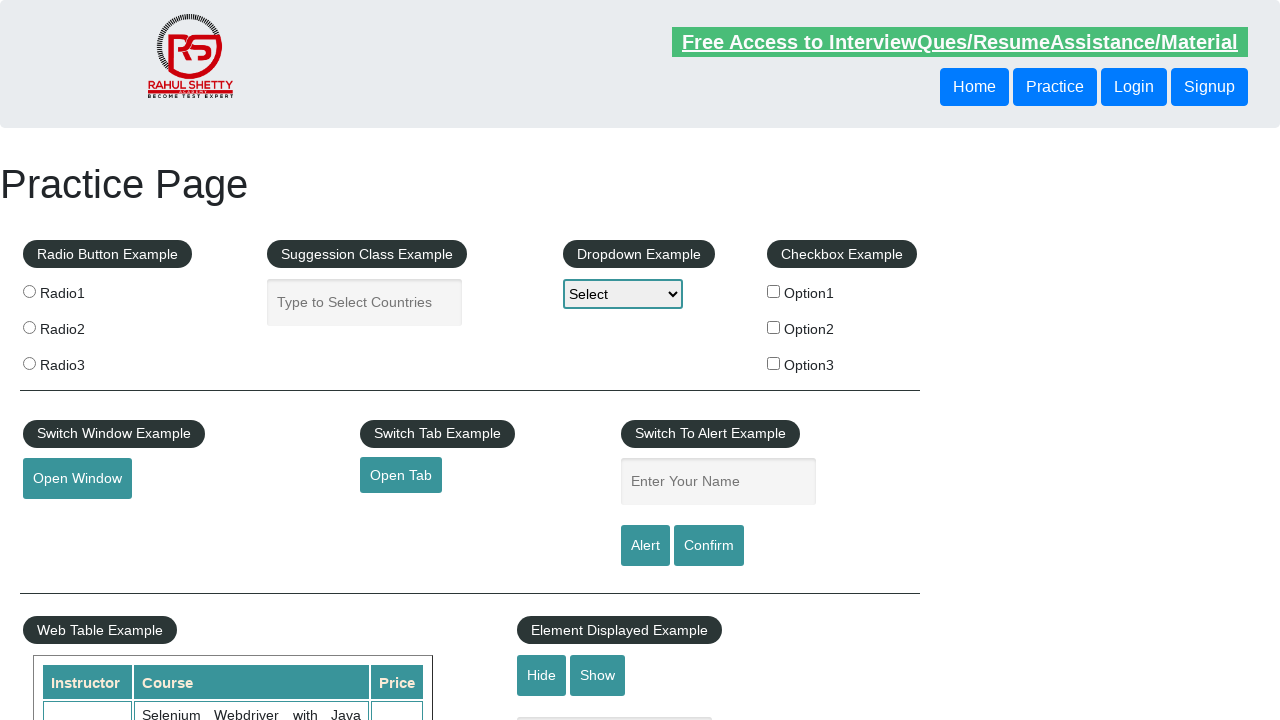

Opened footer link 1 in new tab using Ctrl+Click at (68, 520) on #gf-BIG table tbody tr td:nth-child(1) ul a >> nth=1
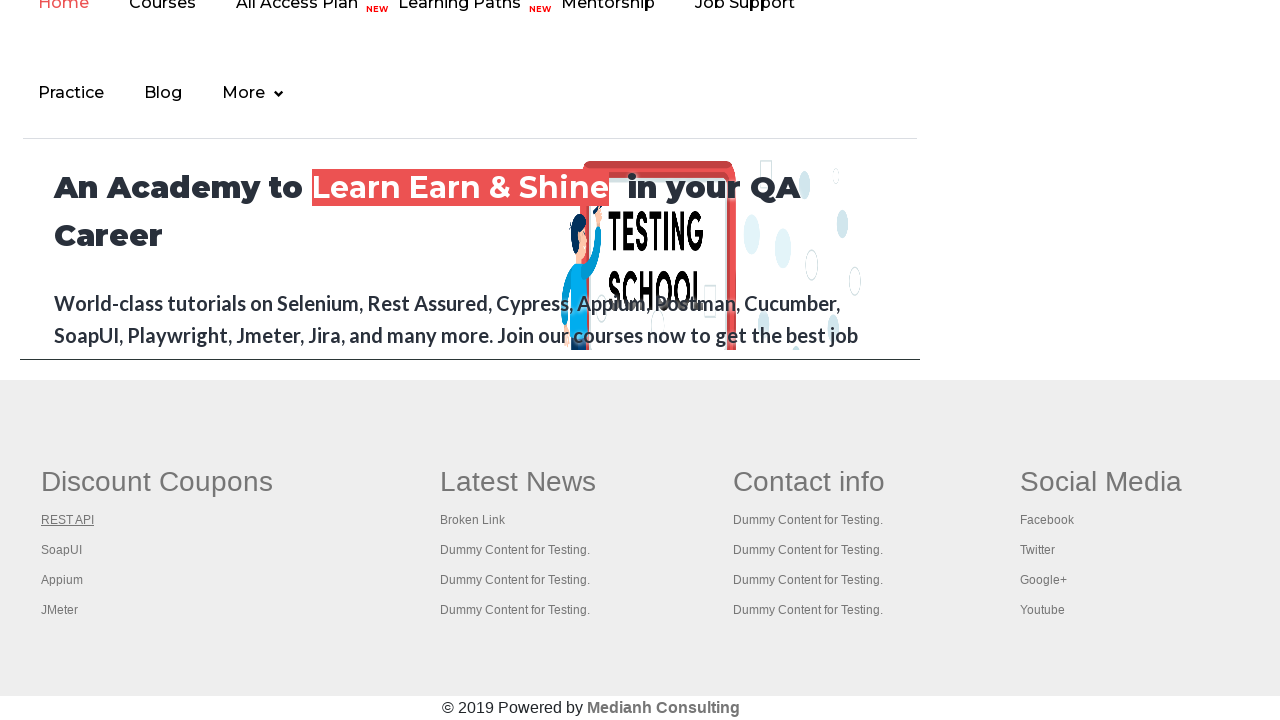

Waited 2 seconds after opening link 1
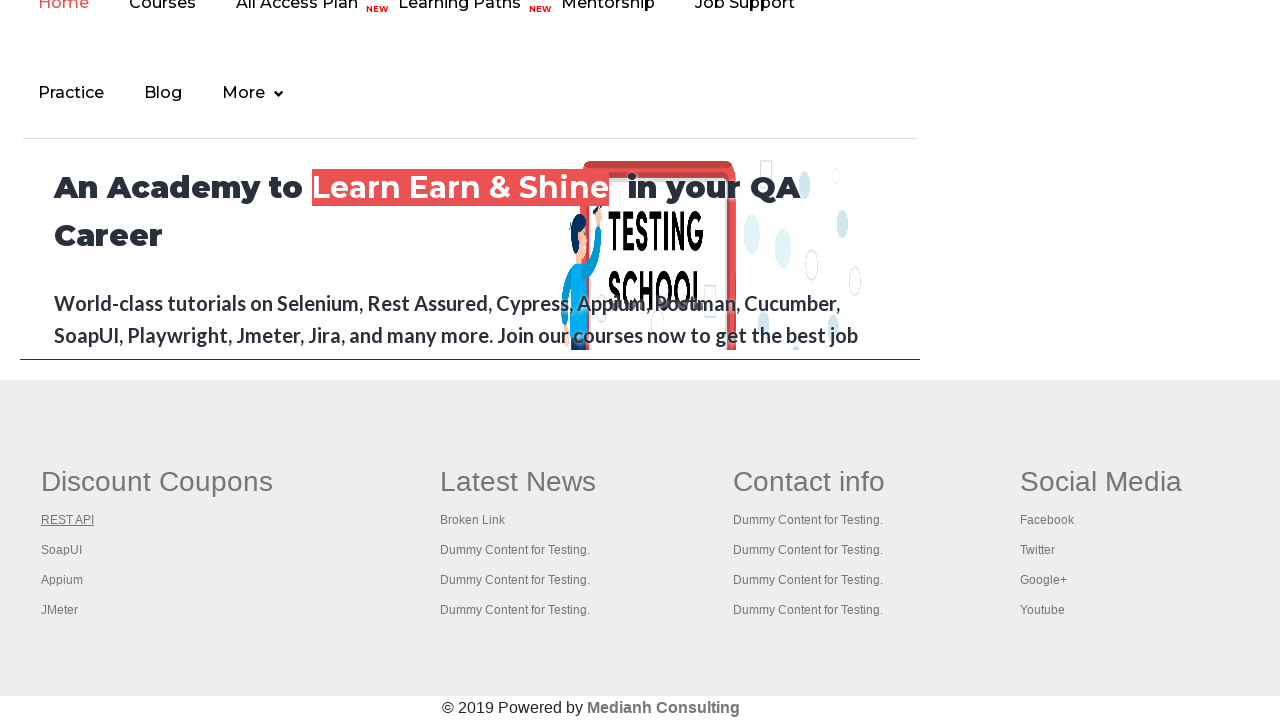

Opened footer link 2 in new tab using Ctrl+Click at (62, 550) on #gf-BIG table tbody tr td:nth-child(1) ul a >> nth=2
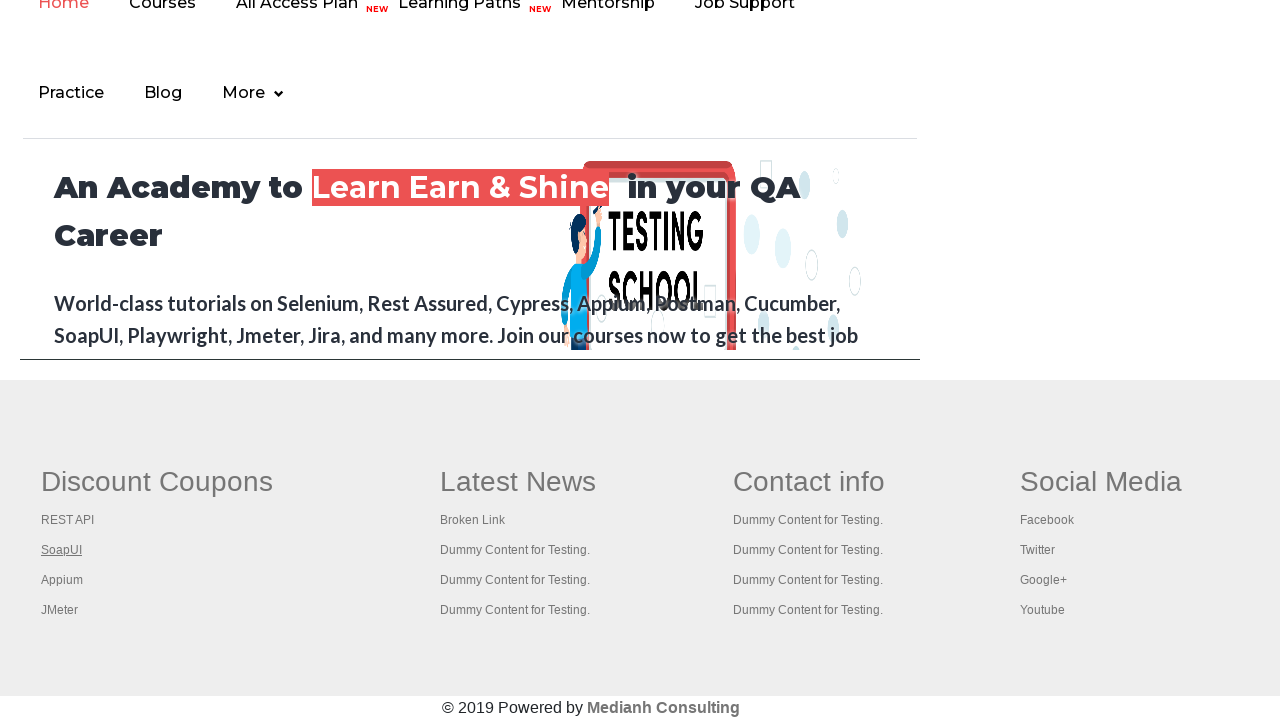

Waited 2 seconds after opening link 2
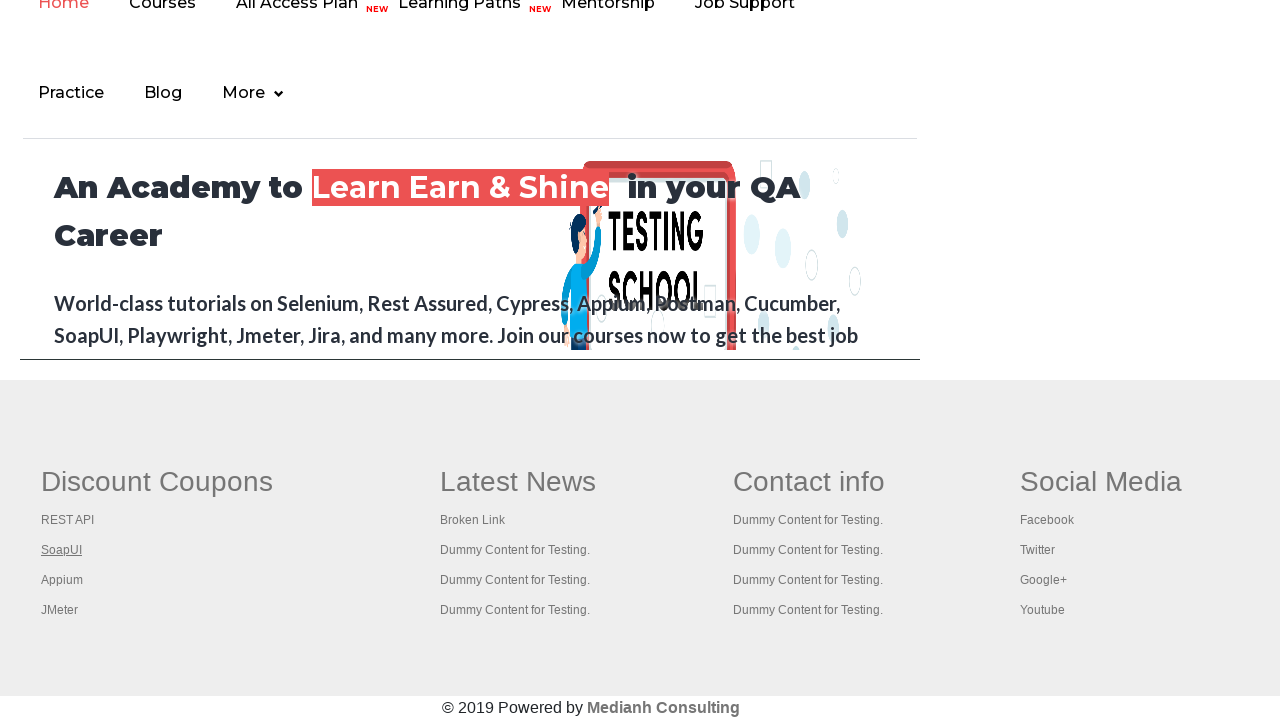

Opened footer link 3 in new tab using Ctrl+Click at (62, 580) on #gf-BIG table tbody tr td:nth-child(1) ul a >> nth=3
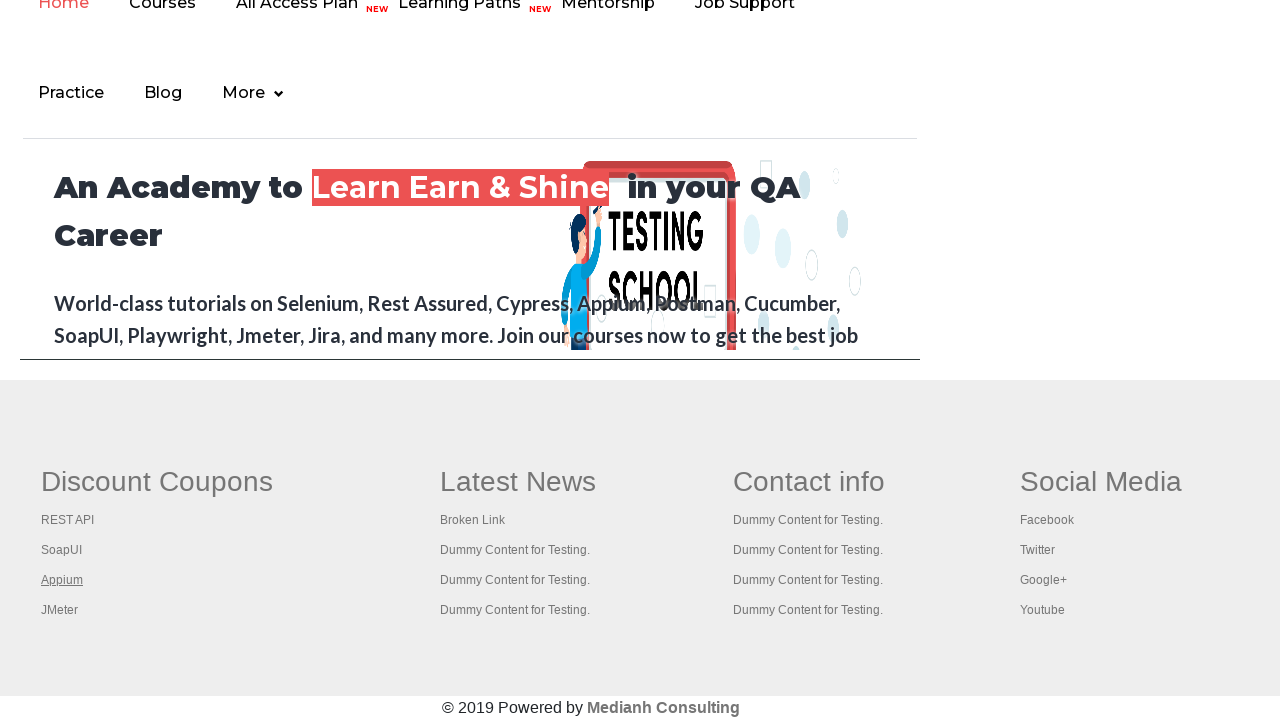

Waited 2 seconds after opening link 3
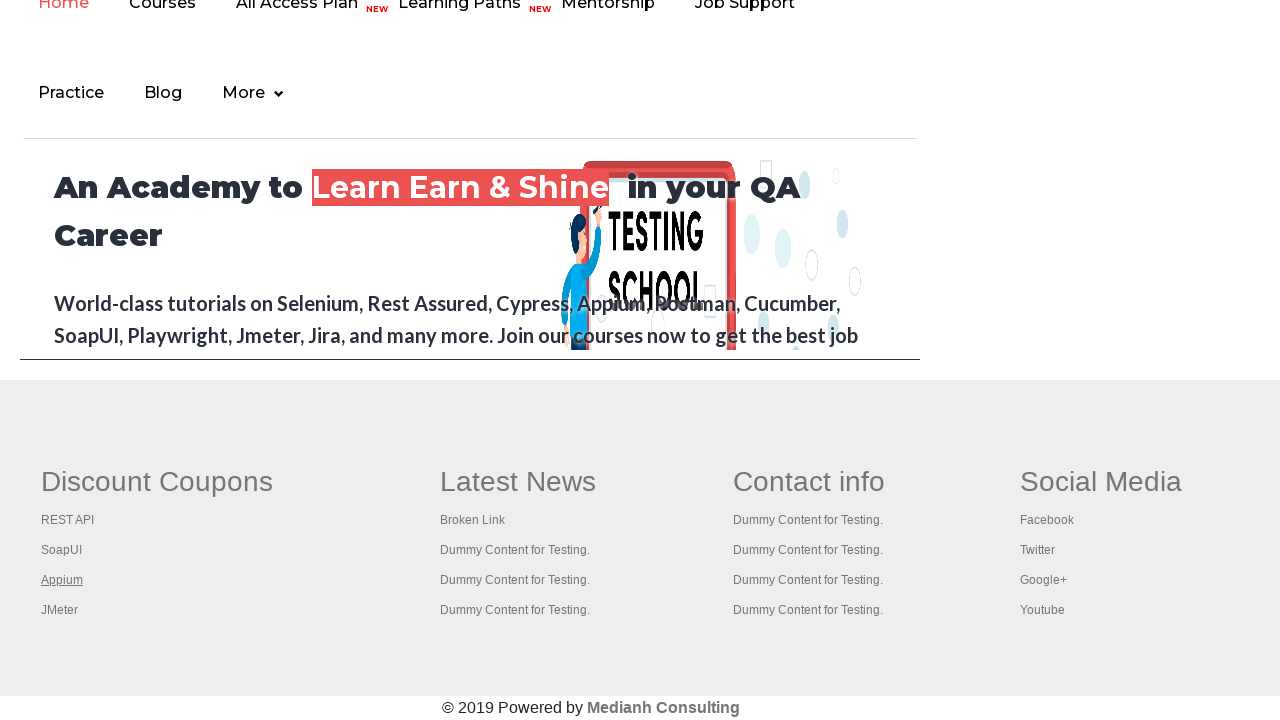

Opened footer link 4 in new tab using Ctrl+Click at (60, 610) on #gf-BIG table tbody tr td:nth-child(1) ul a >> nth=4
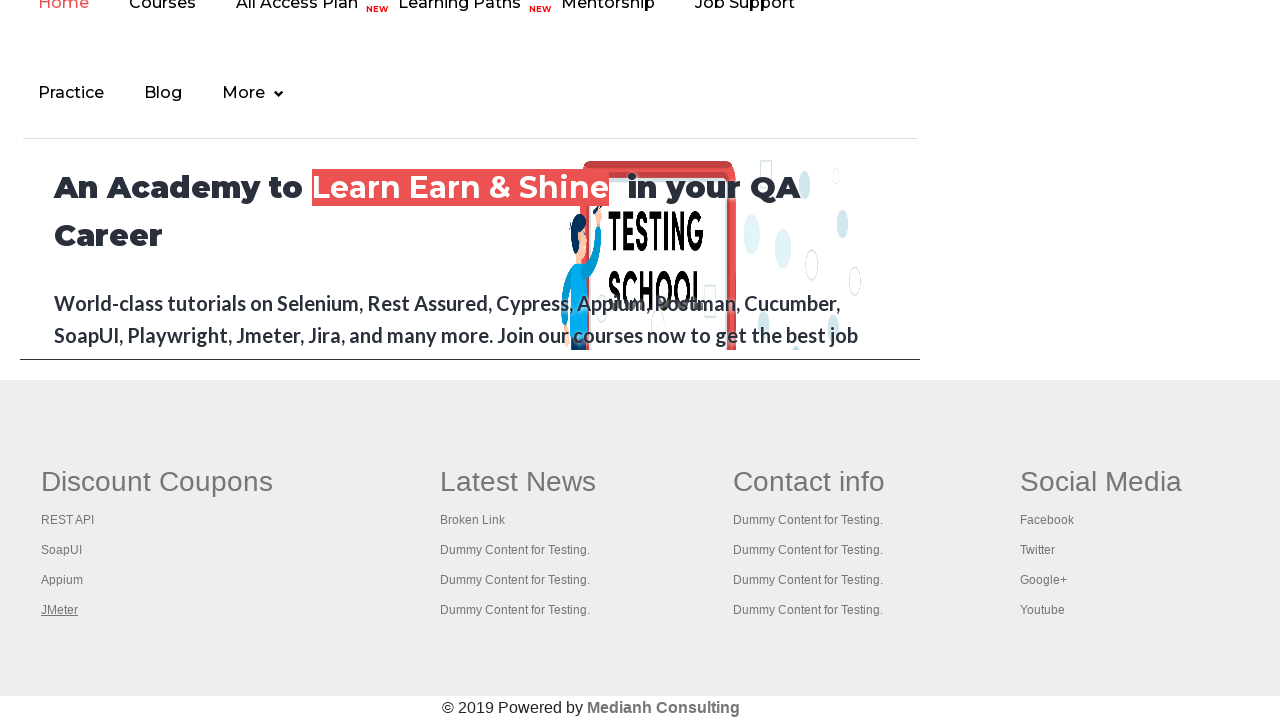

Waited 2 seconds after opening link 4
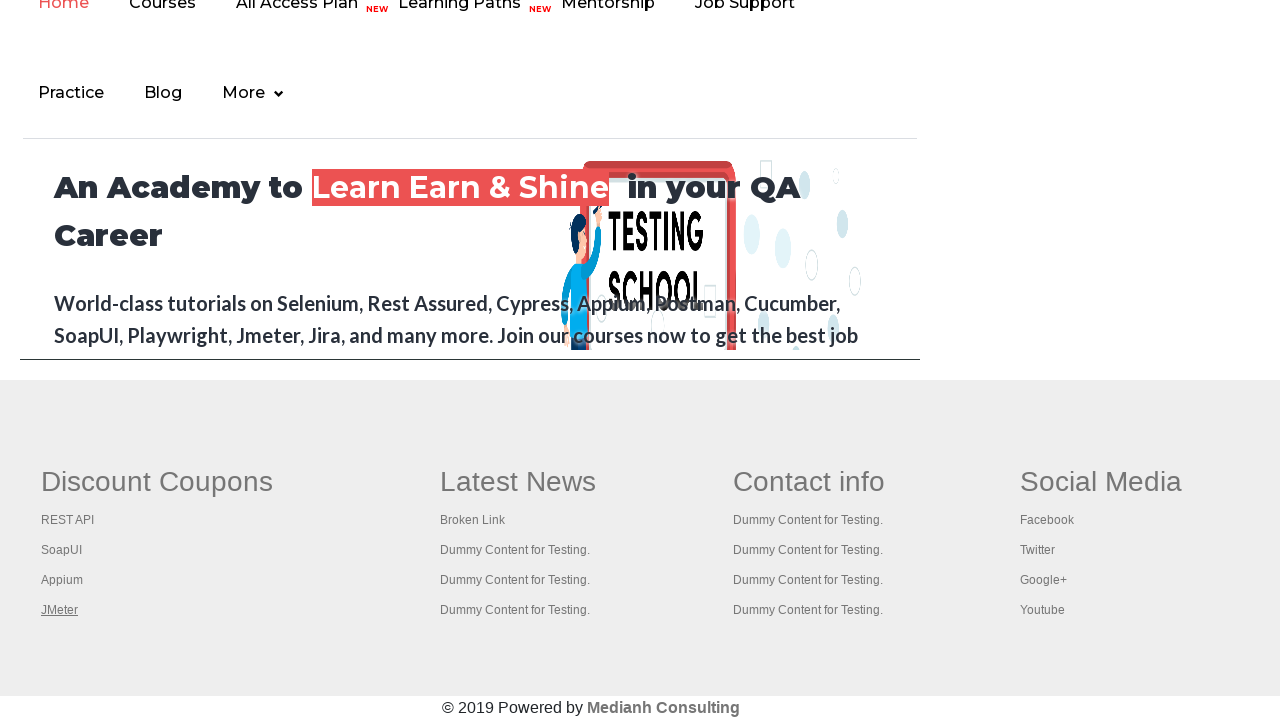

Retrieved all open tabs in context (5 tabs found)
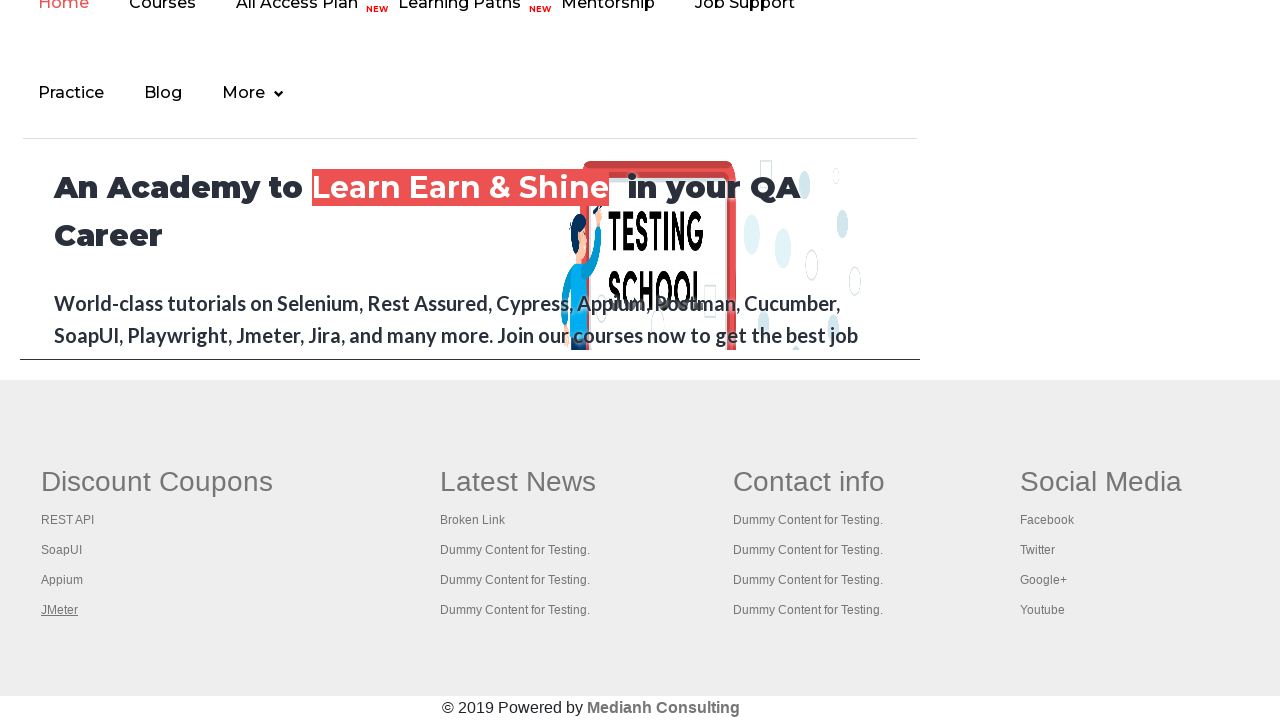

Retrieved title from tab: Practice Page
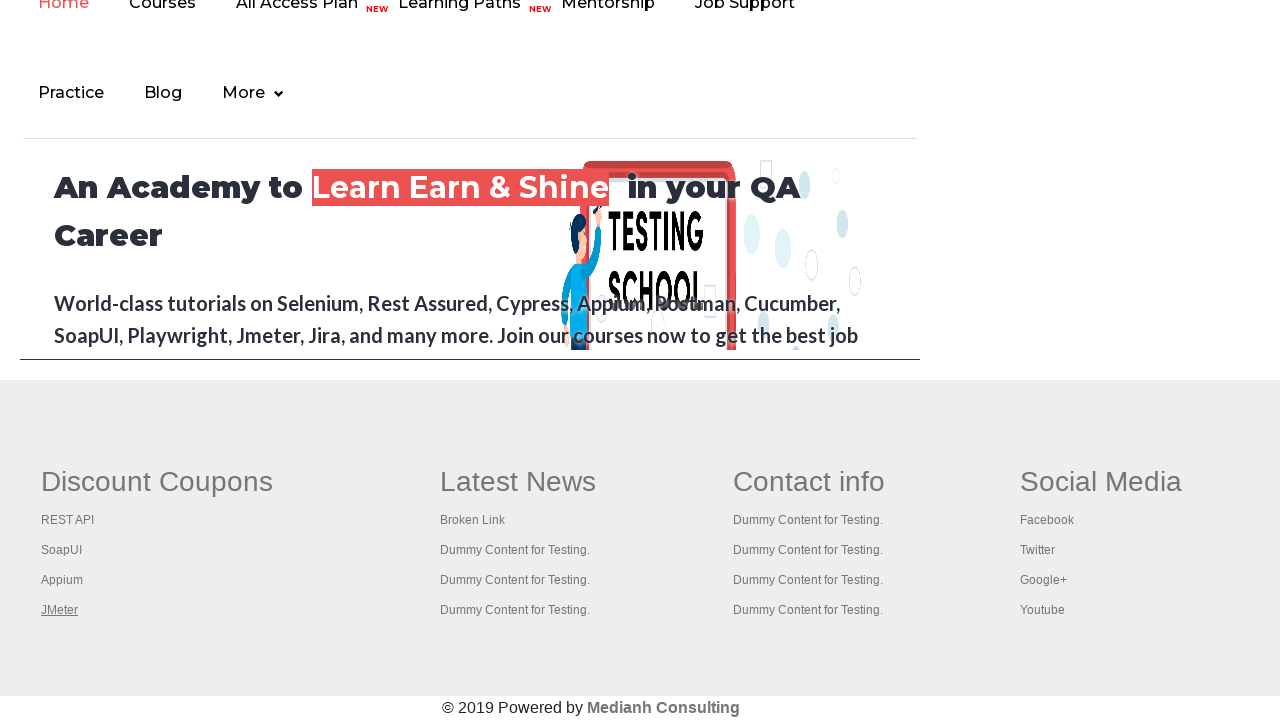

Retrieved title from tab: REST API Tutorial
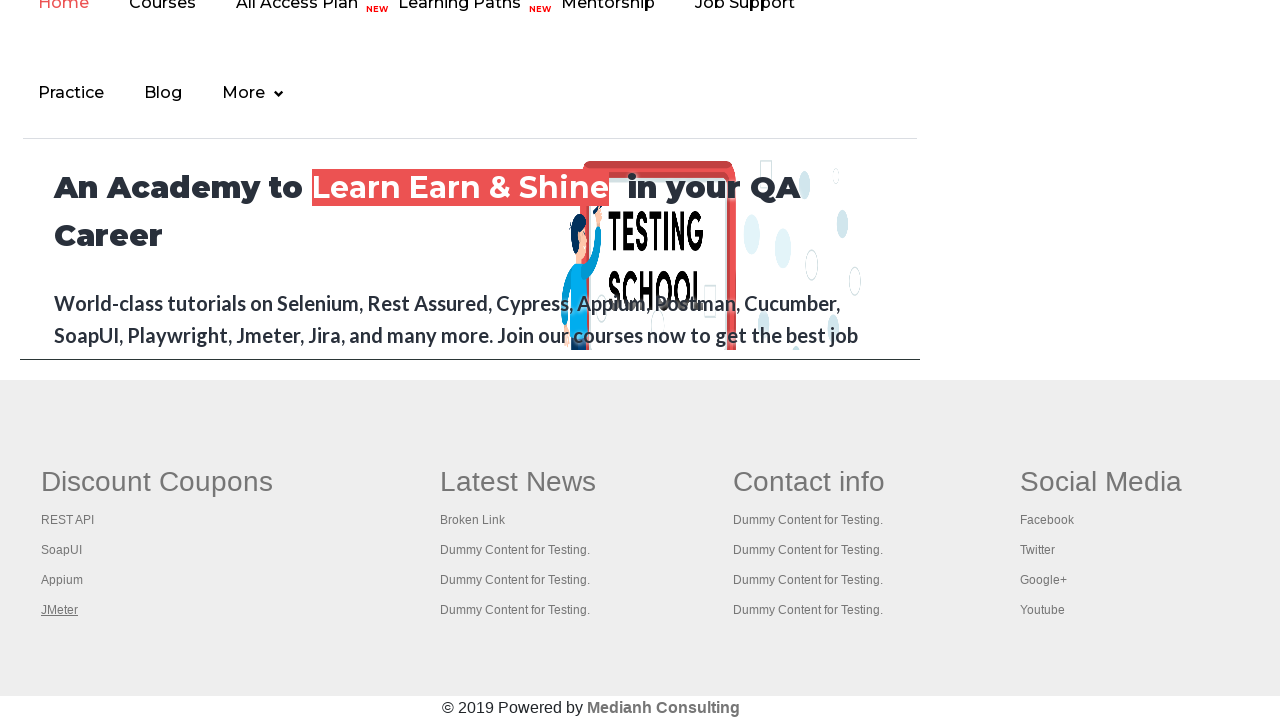

Retrieved title from tab: The World’s Most Popular API Testing Tool | SoapUI
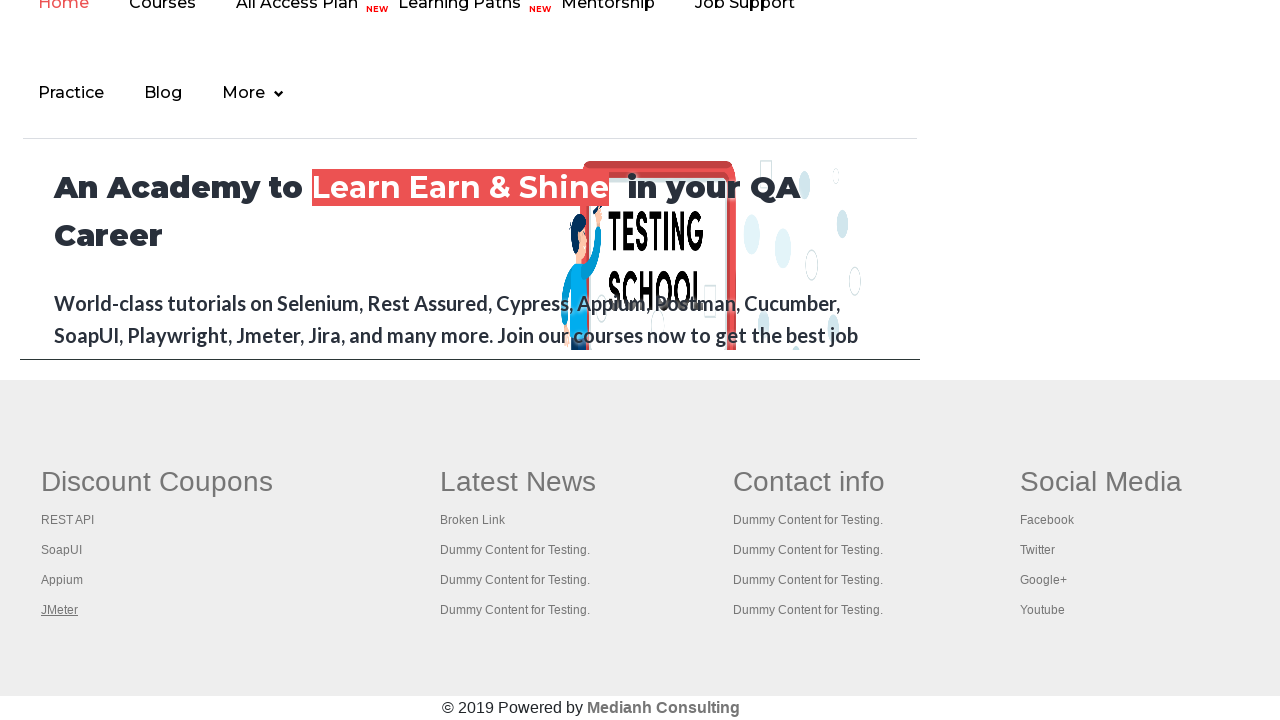

Retrieved title from tab: Appium tutorial for Mobile Apps testing | RahulShetty Academy | Rahul
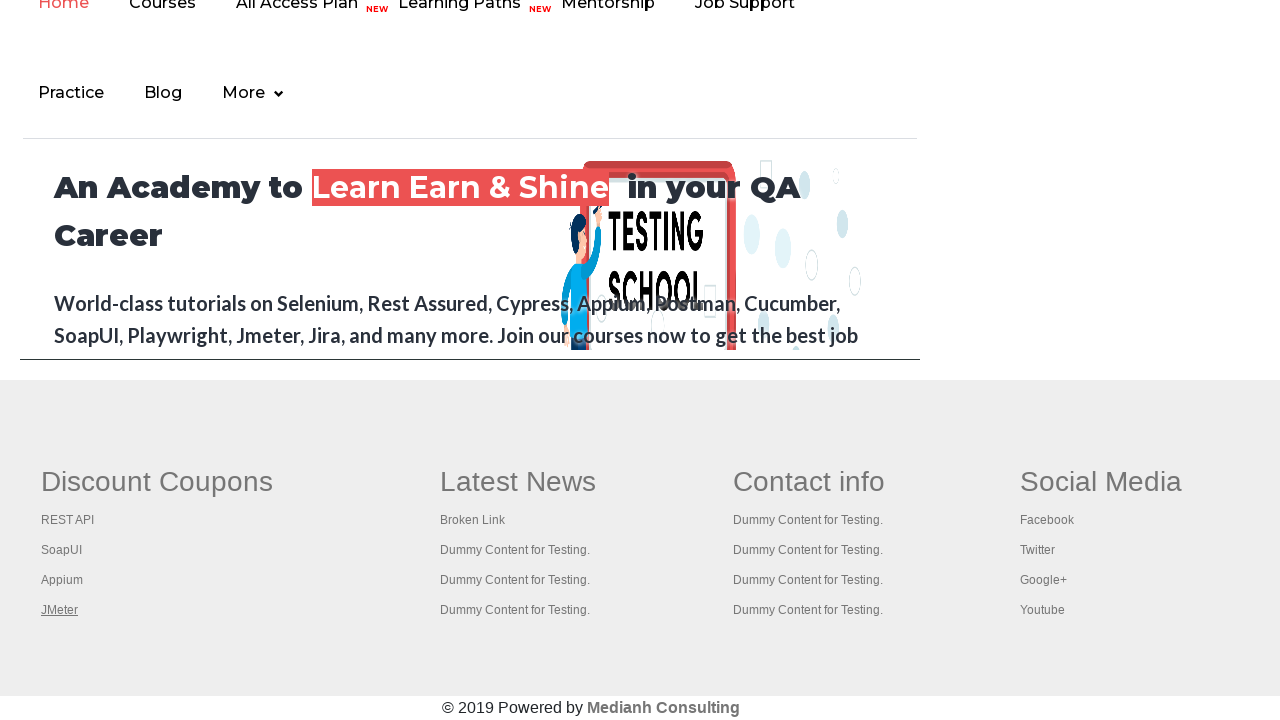

Retrieved title from tab: Apache JMeter - Apache JMeter™
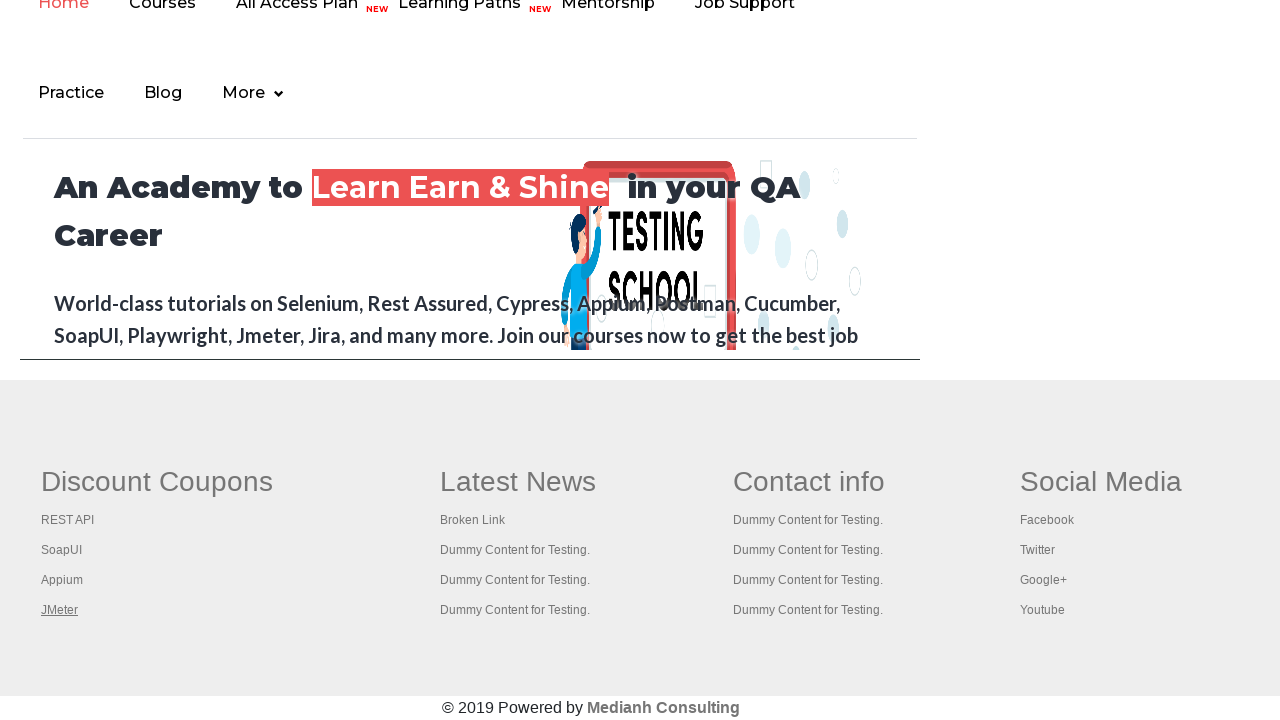

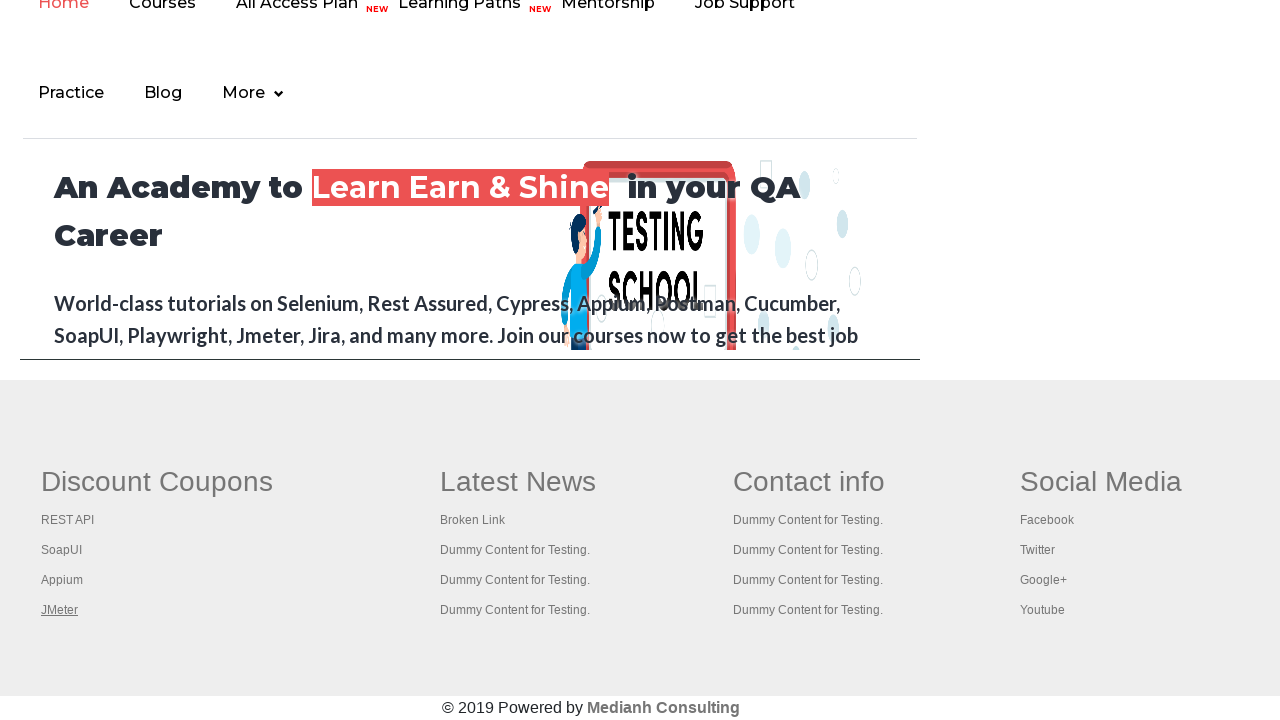